Tests calculator subtraction operation by entering two numbers, selecting the - operator, and verifying the result

Starting URL: https://juliemr.github.io/protractor-demo/

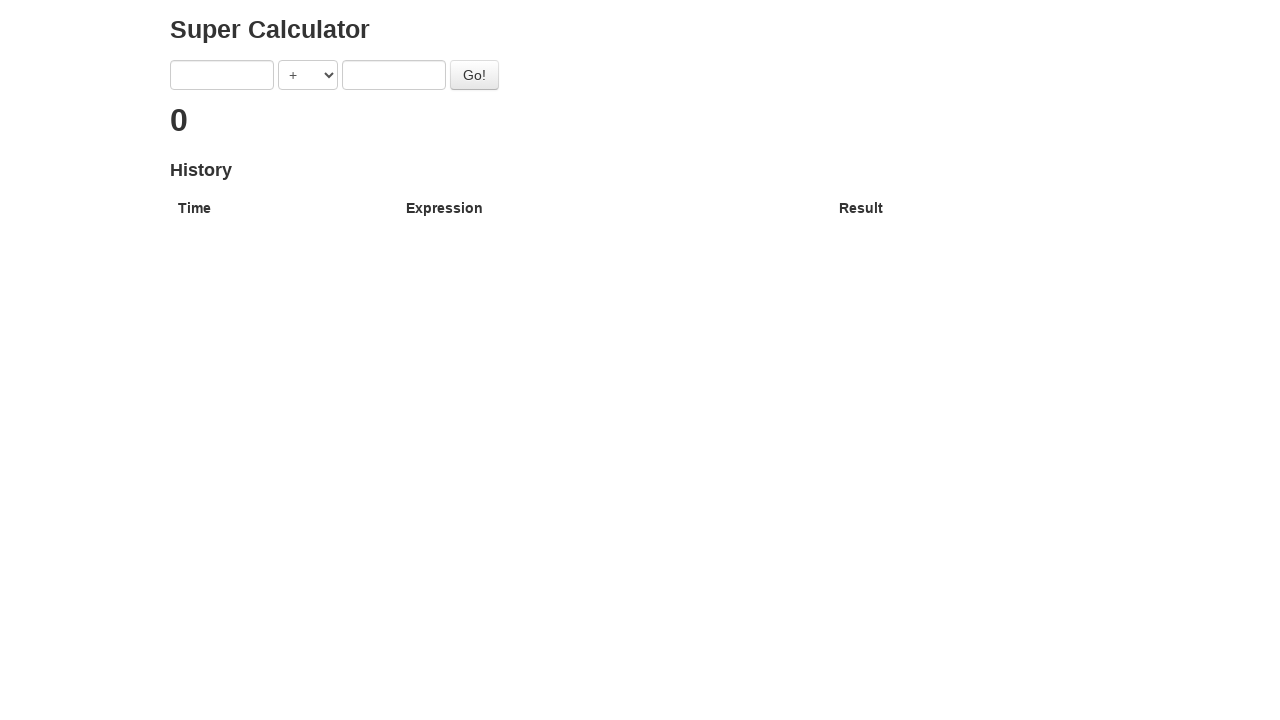

Cleared first input field in calculator on xpath=/html/body/div/div/form/input[1]
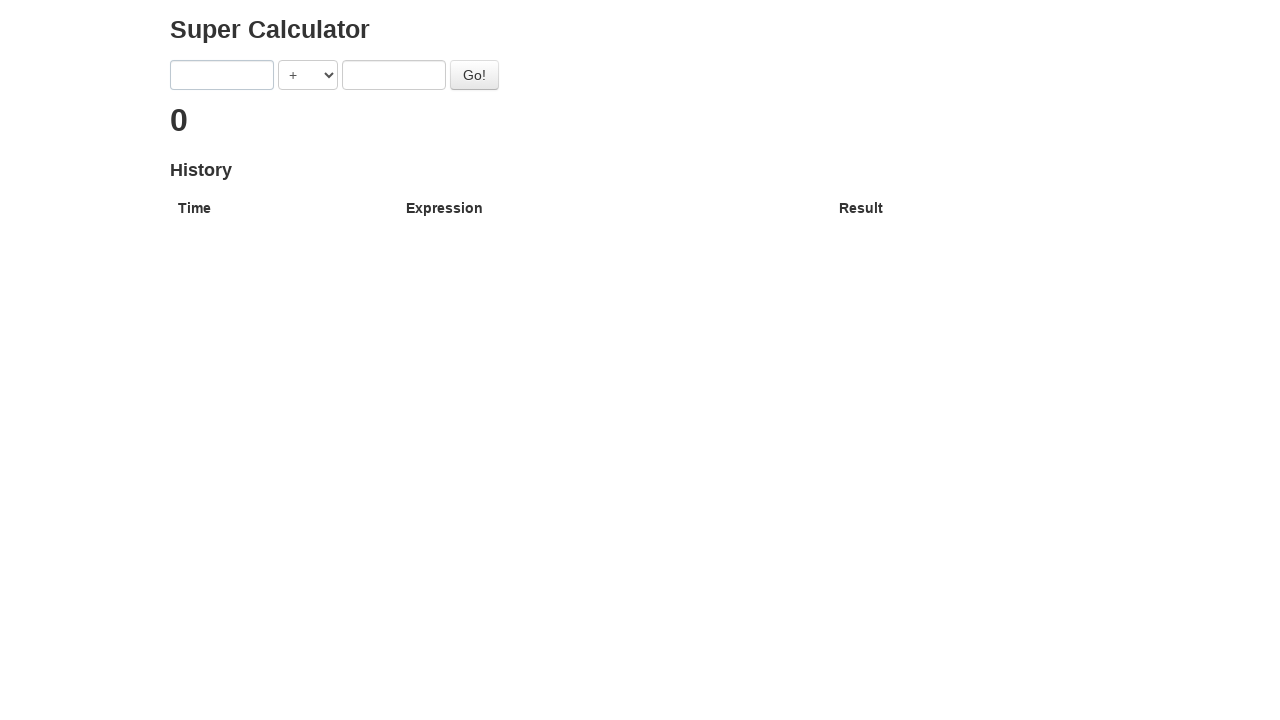

Entered first number '8' in calculator on xpath=/html/body/div/div/form/input[1]
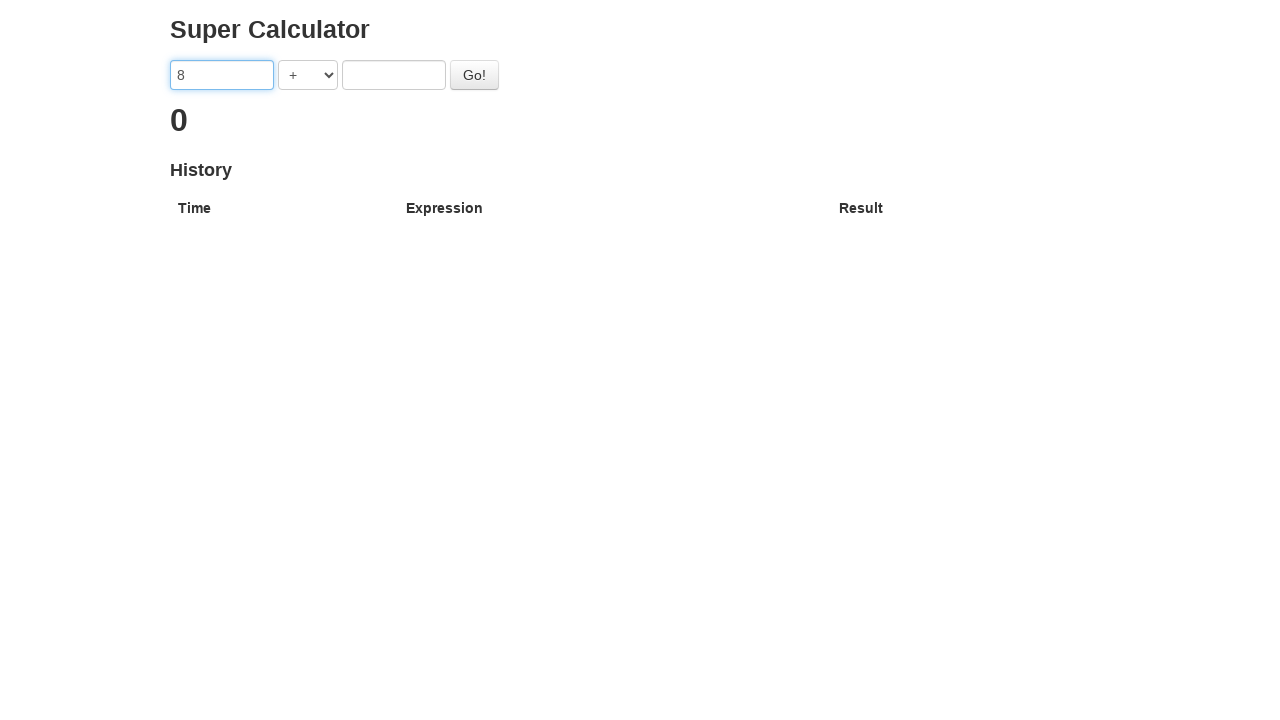

Selected subtraction (-) operator on xpath=/html/body/div/div/form/select
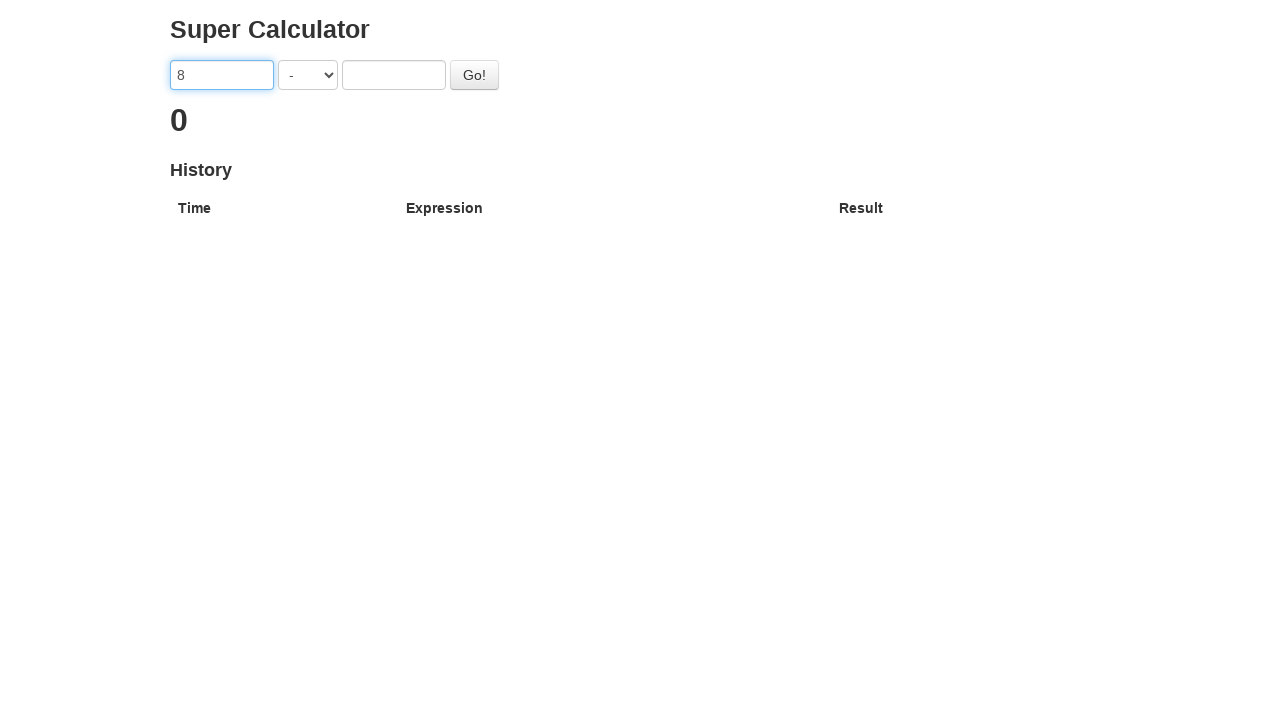

Cleared second input field in calculator on xpath=/html/body/div/div/form/input[2]
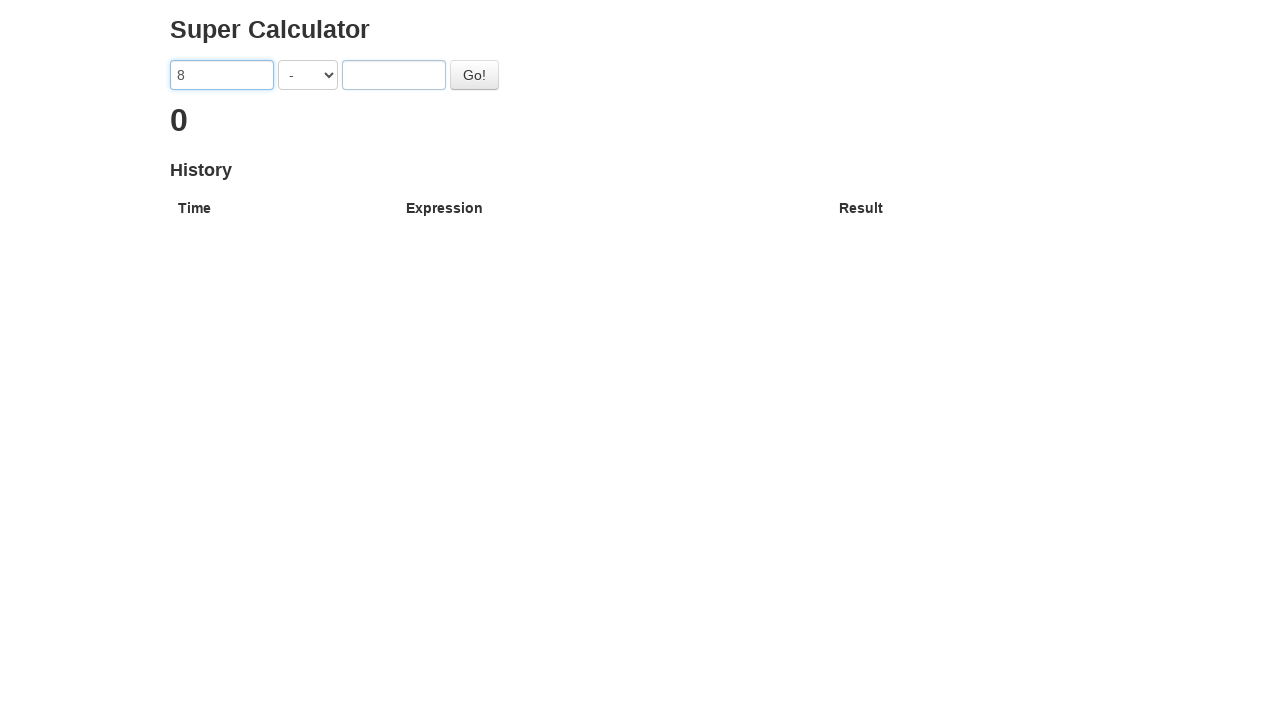

Entered second number '2' in calculator on xpath=/html/body/div/div/form/input[2]
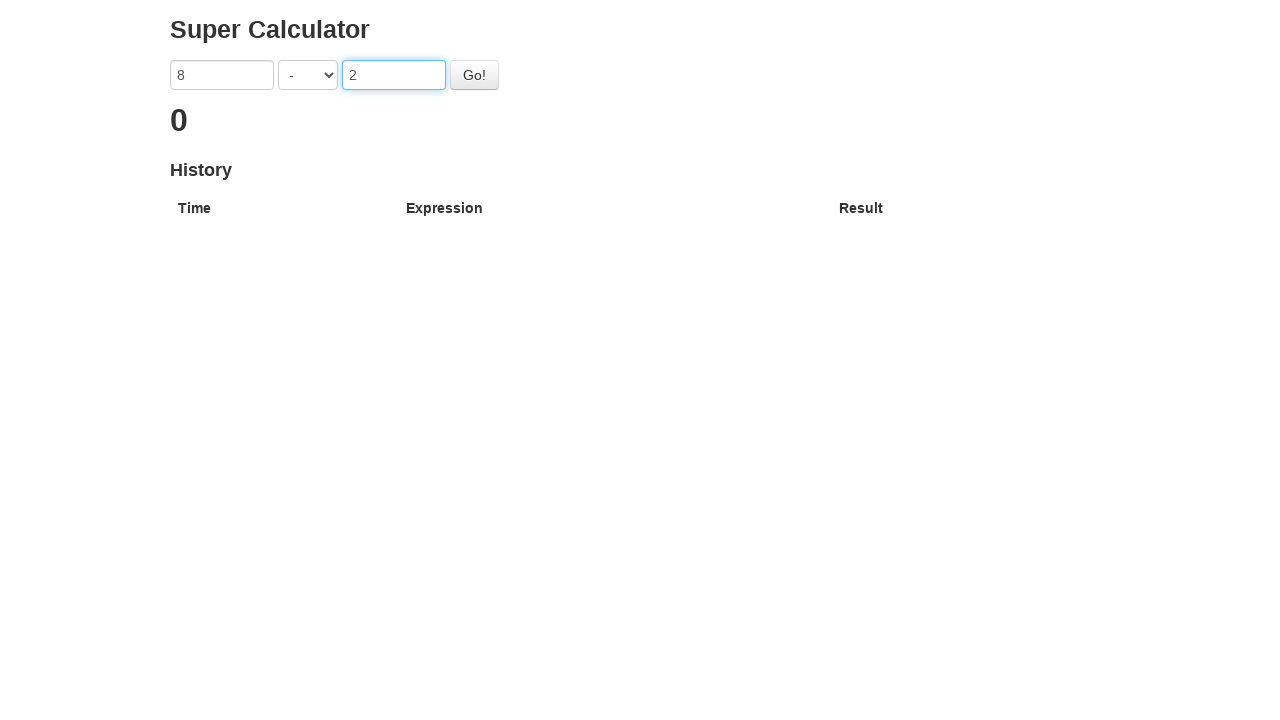

Clicked Go button to perform subtraction at (474, 75) on #gobutton
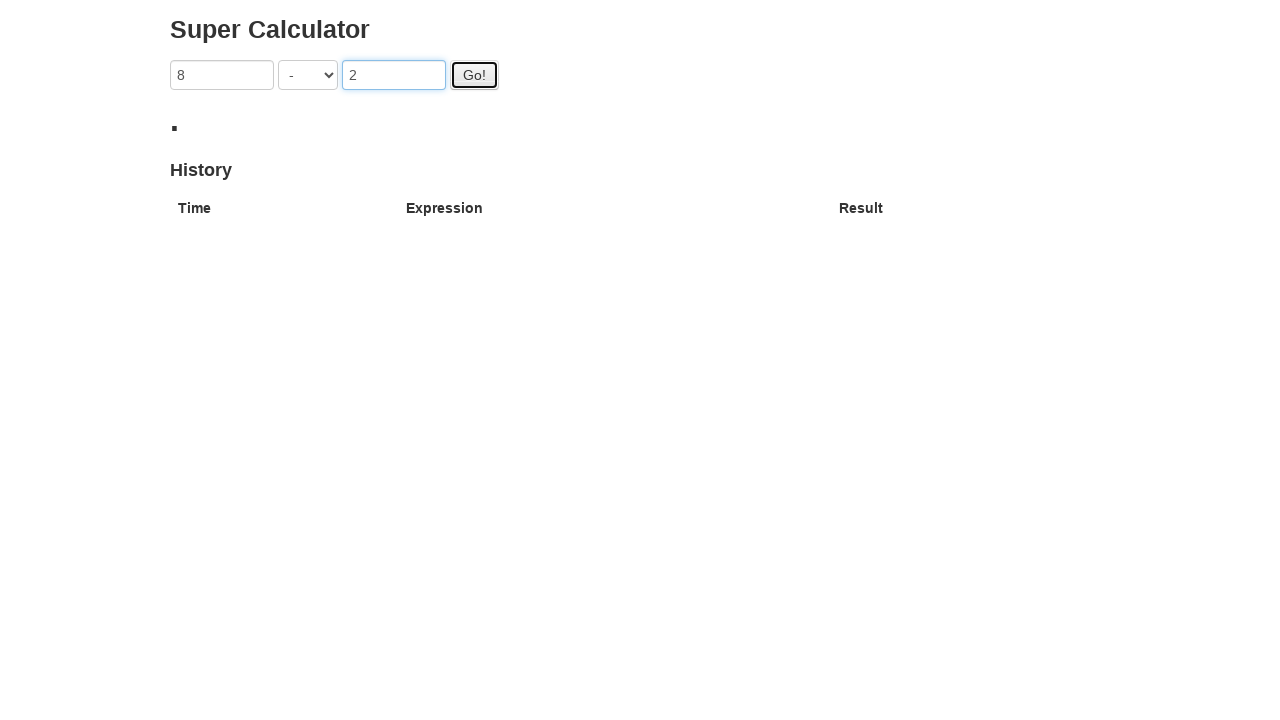

Waited for calculation result
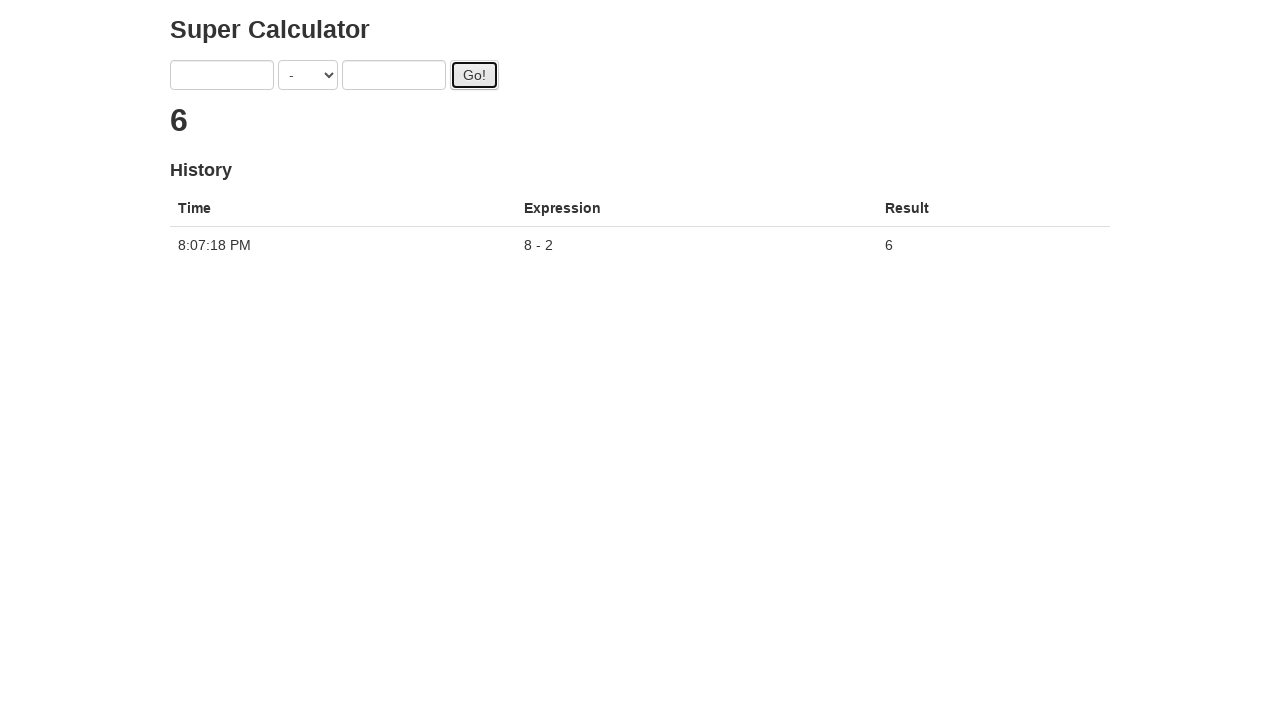

Retrieved result text: '6'
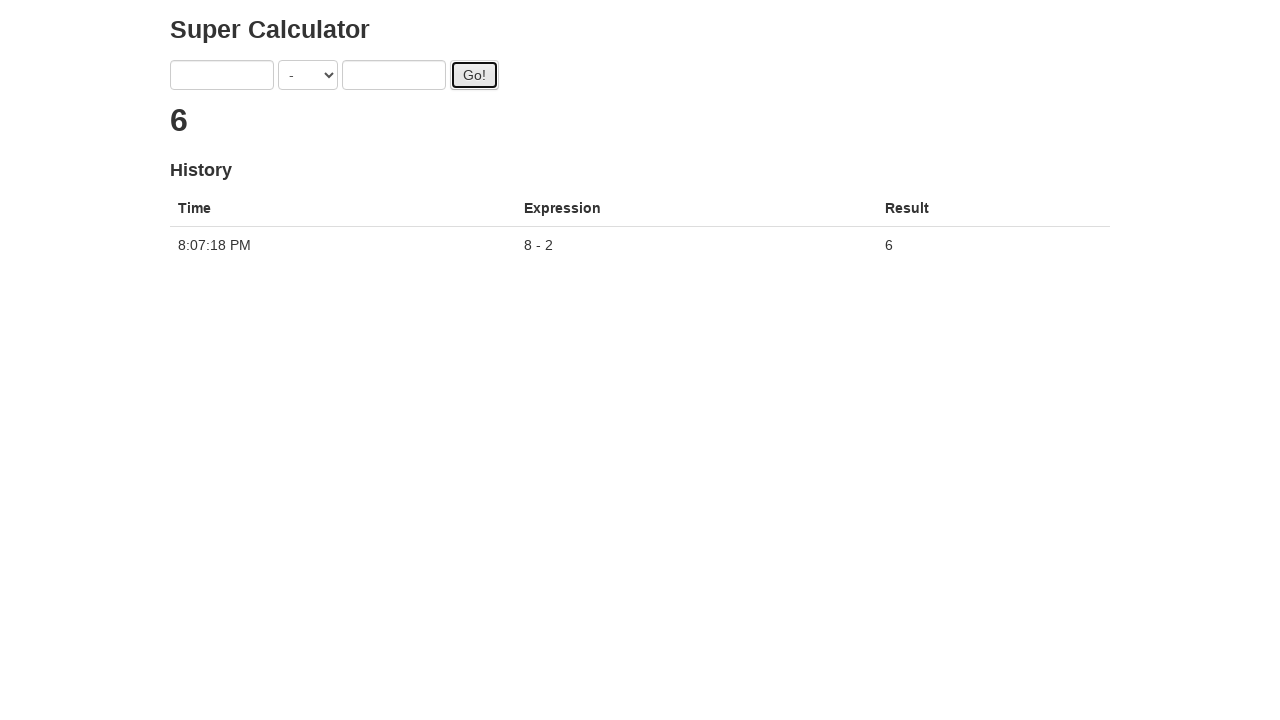

Verified subtraction result equals '6'
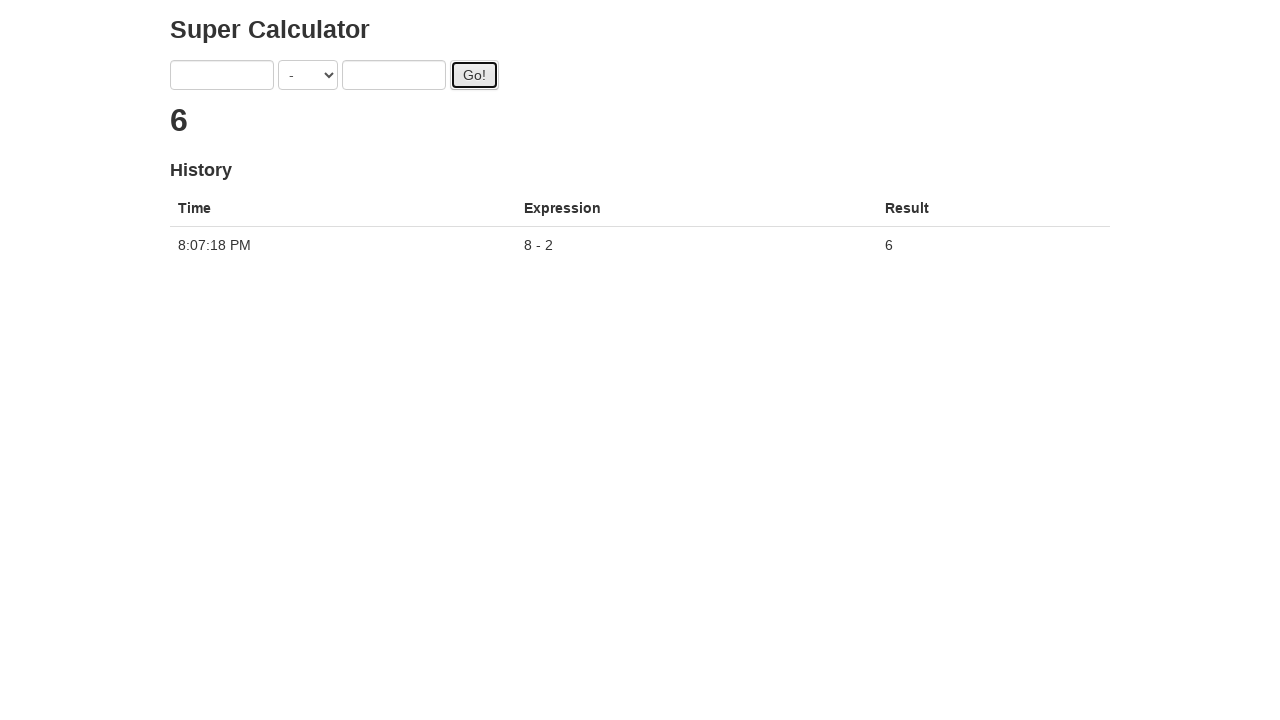

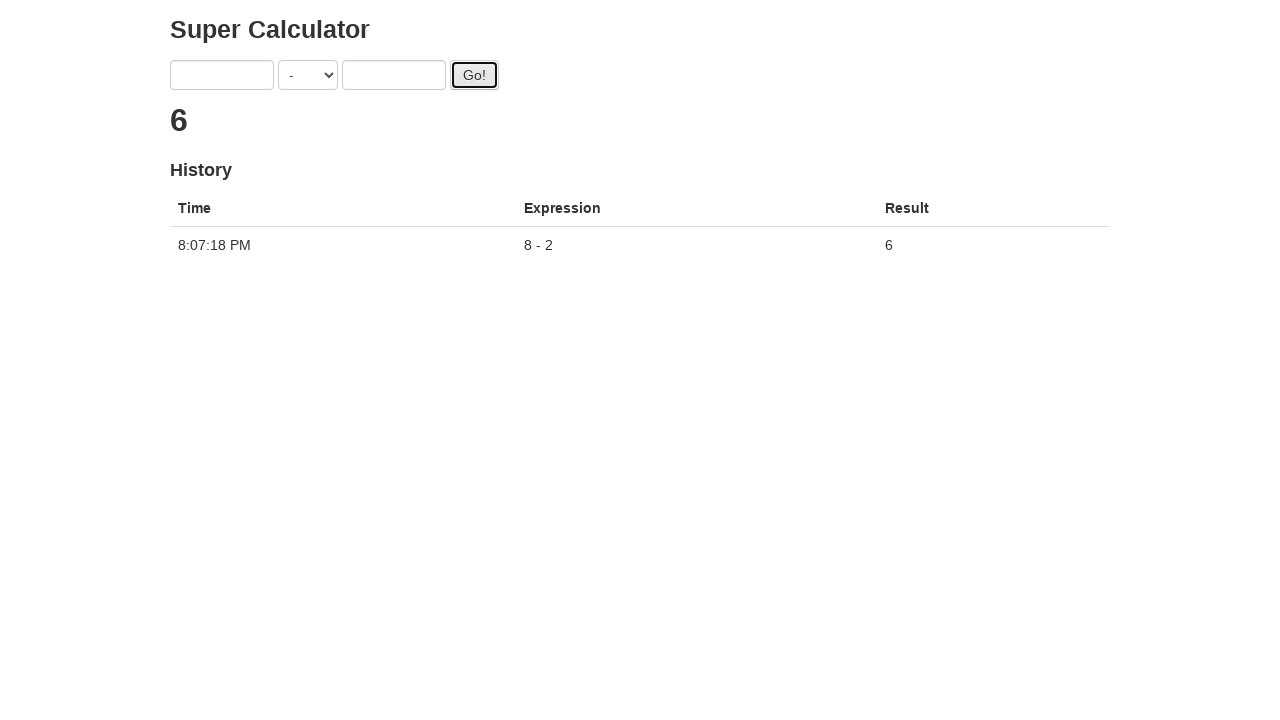